Navigates to demoqa.com, scrolls to the sixth card element, and clicks on it (same as main method with error handling)

Starting URL: https://demoqa.com

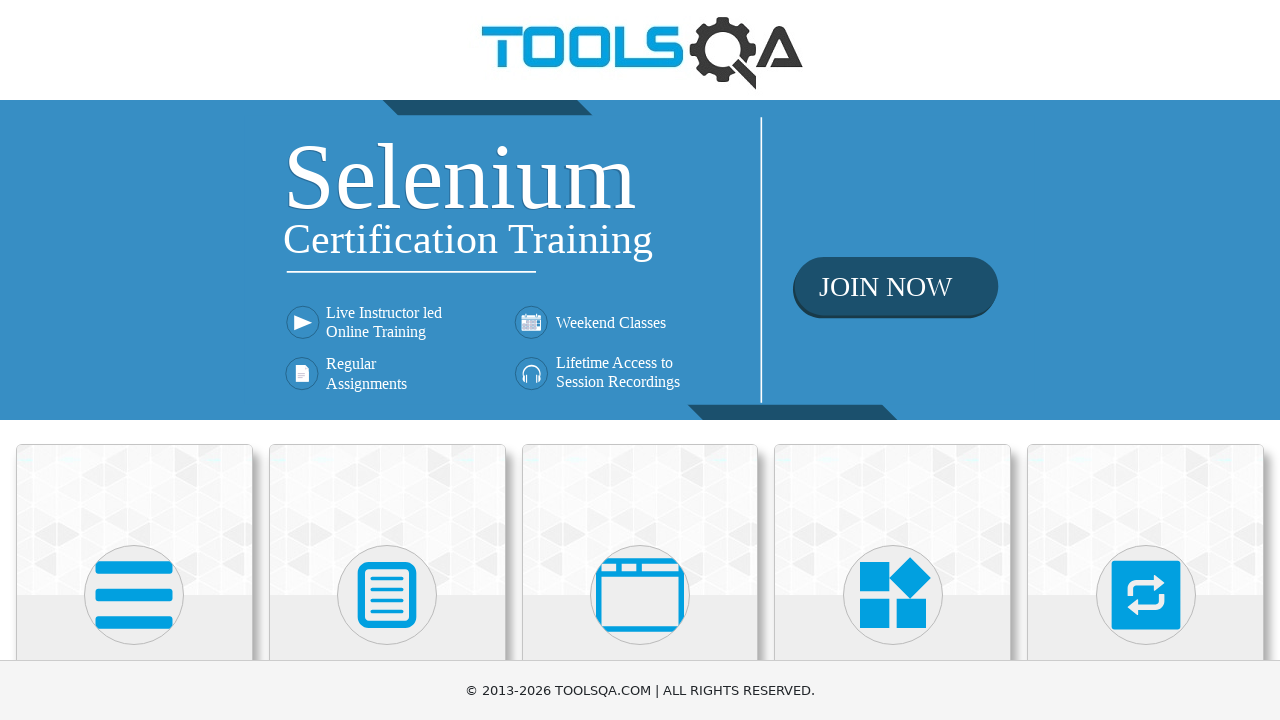

Waited for card elements to load
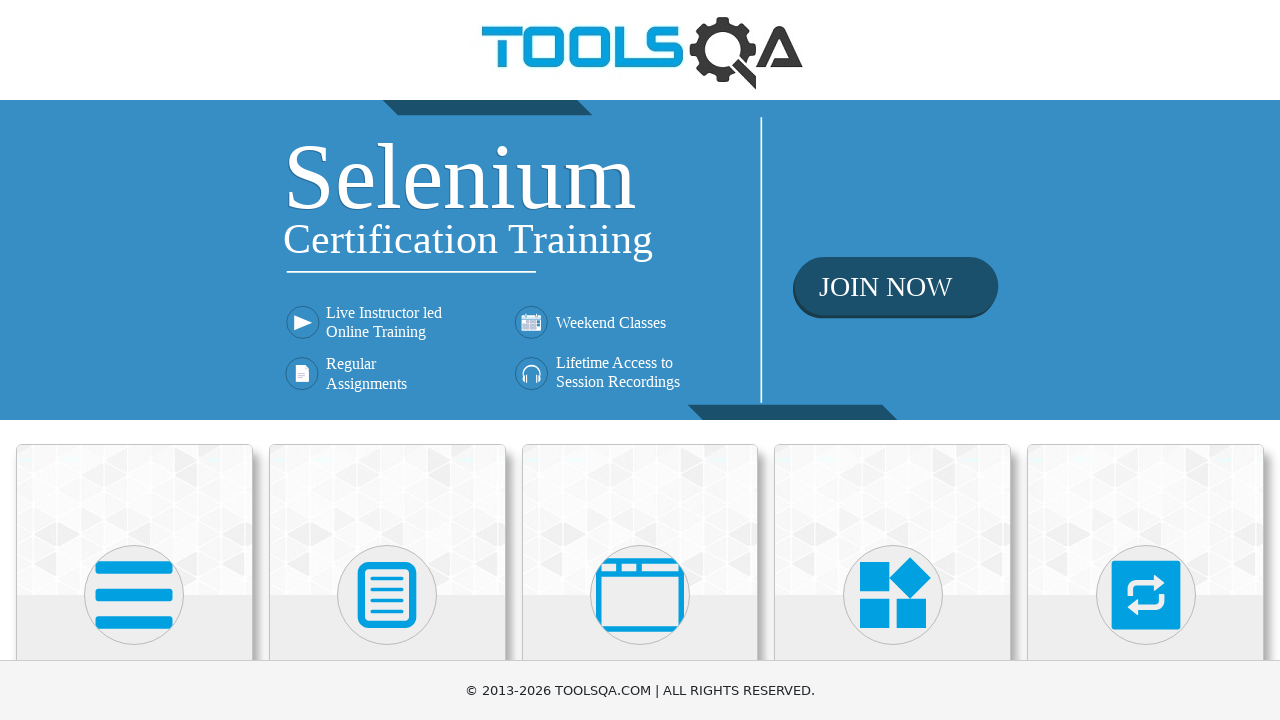

Located the sixth card element
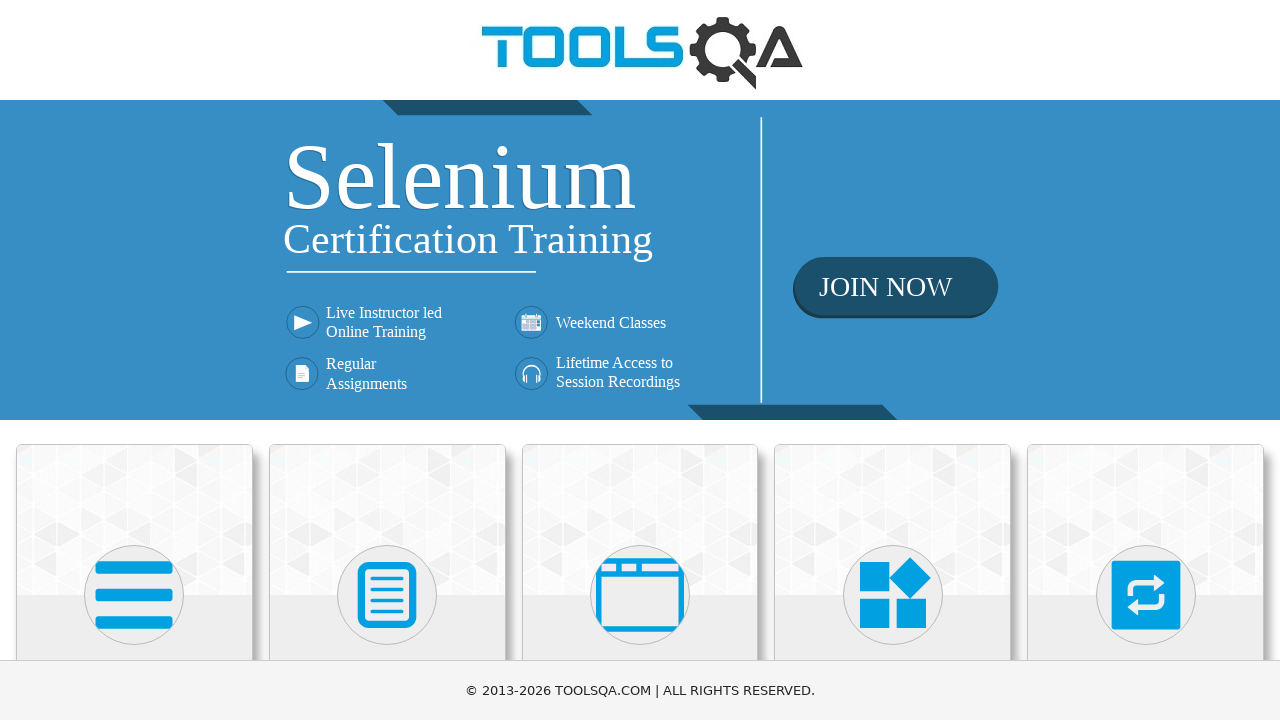

Scrolled to the sixth card element
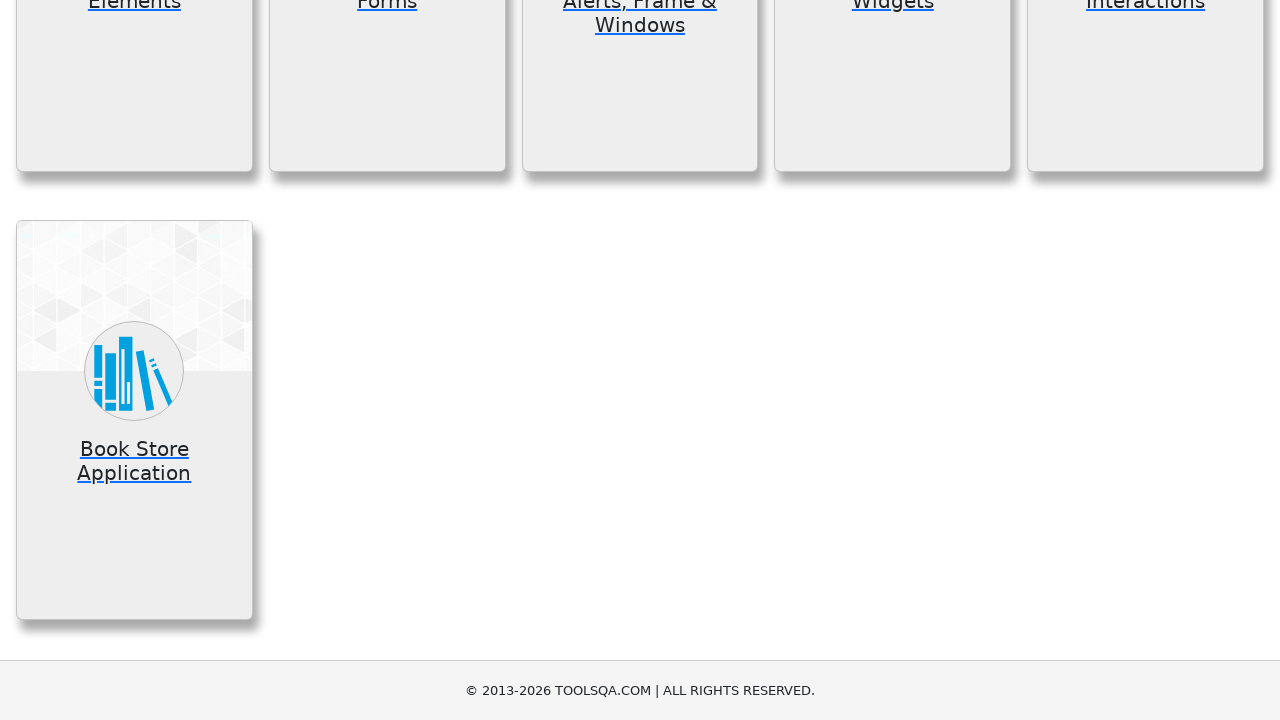

Clicked on the sixth card at (134, 420) on .card >> nth=5
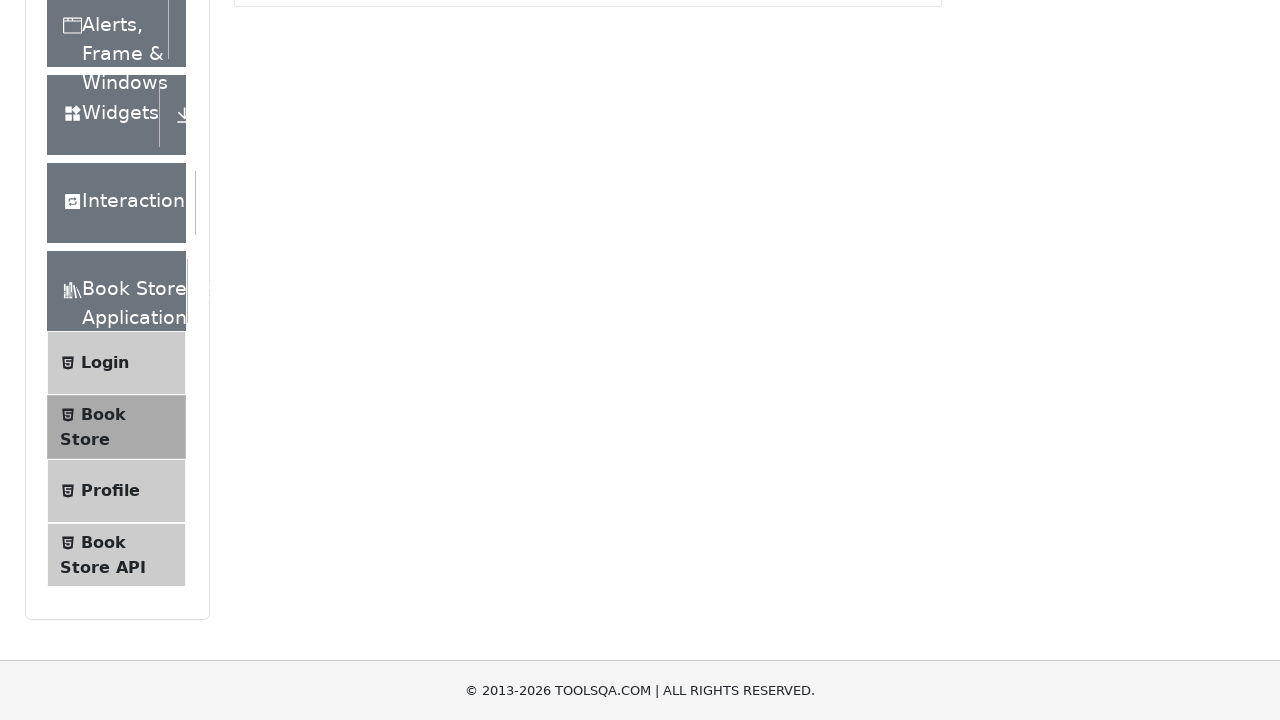

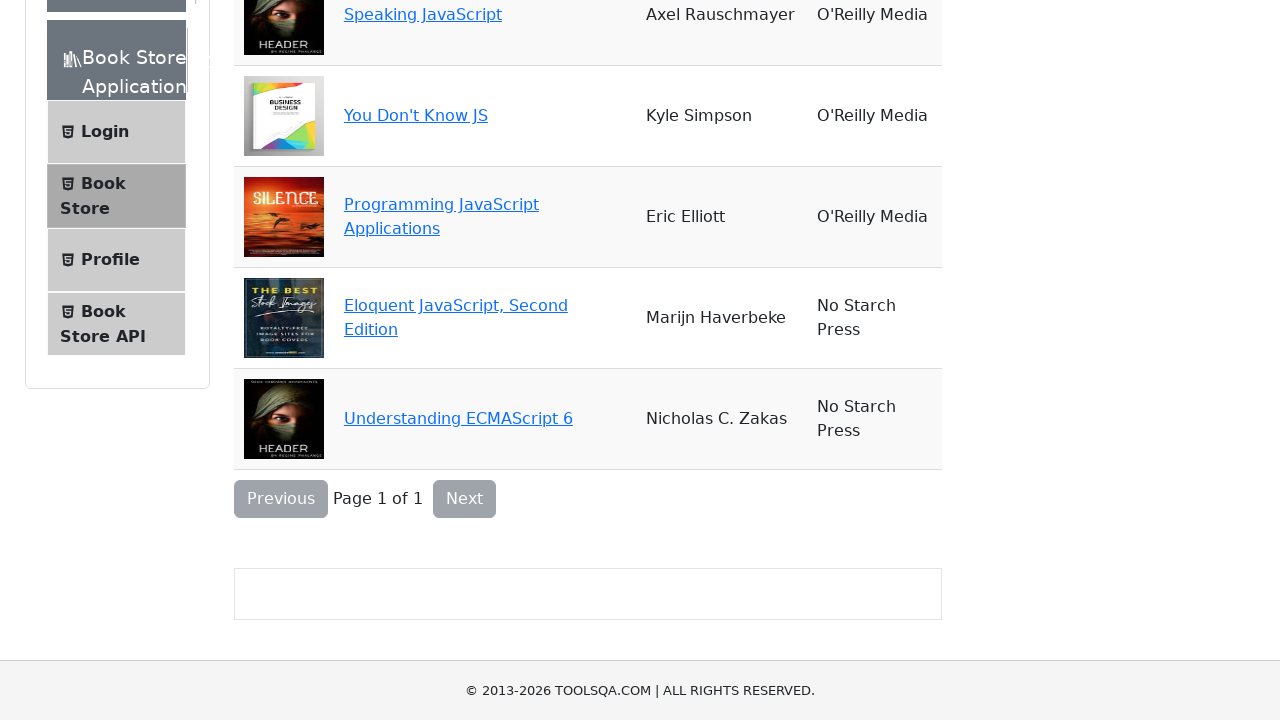